Tests AJAX content loading by clicking on a page navigation link and verifying that the expected content appears

Starting URL: http://demo.tutorialzine.com/2009/09/simple-ajax-website-jquery/demo.html

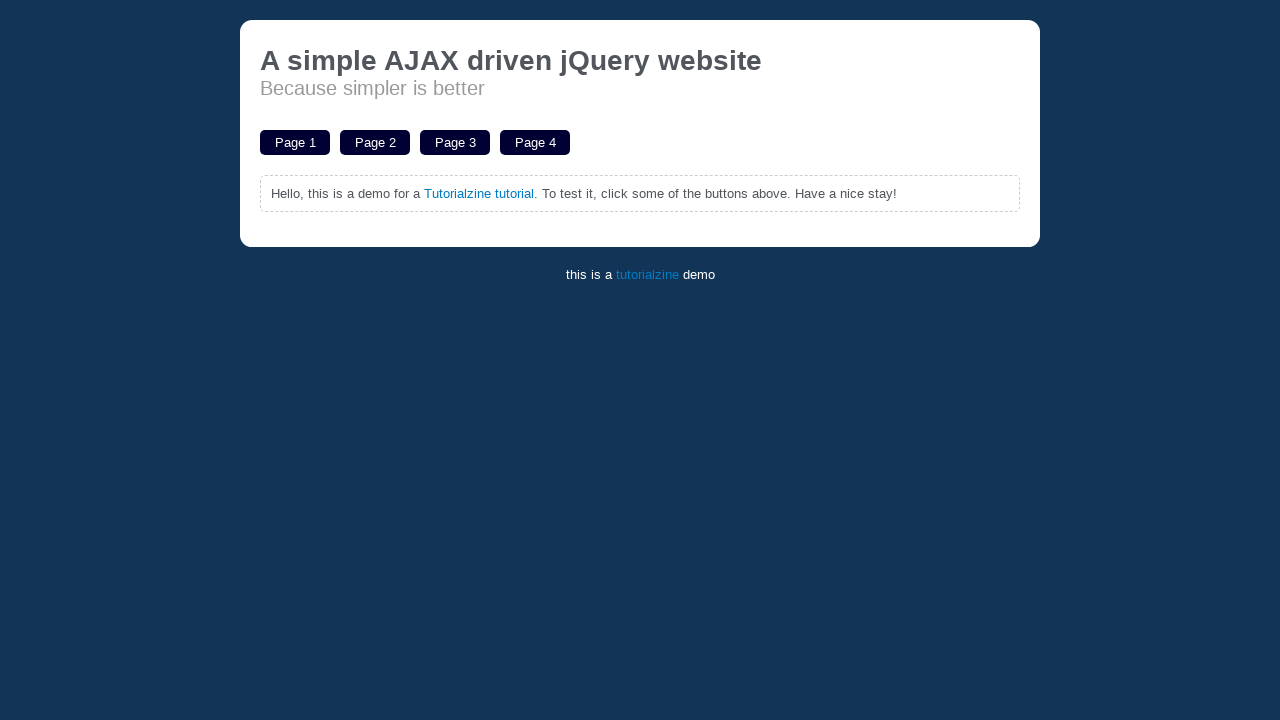

Clicked on Page 4 navigation link at (535, 142) on text=Page 4
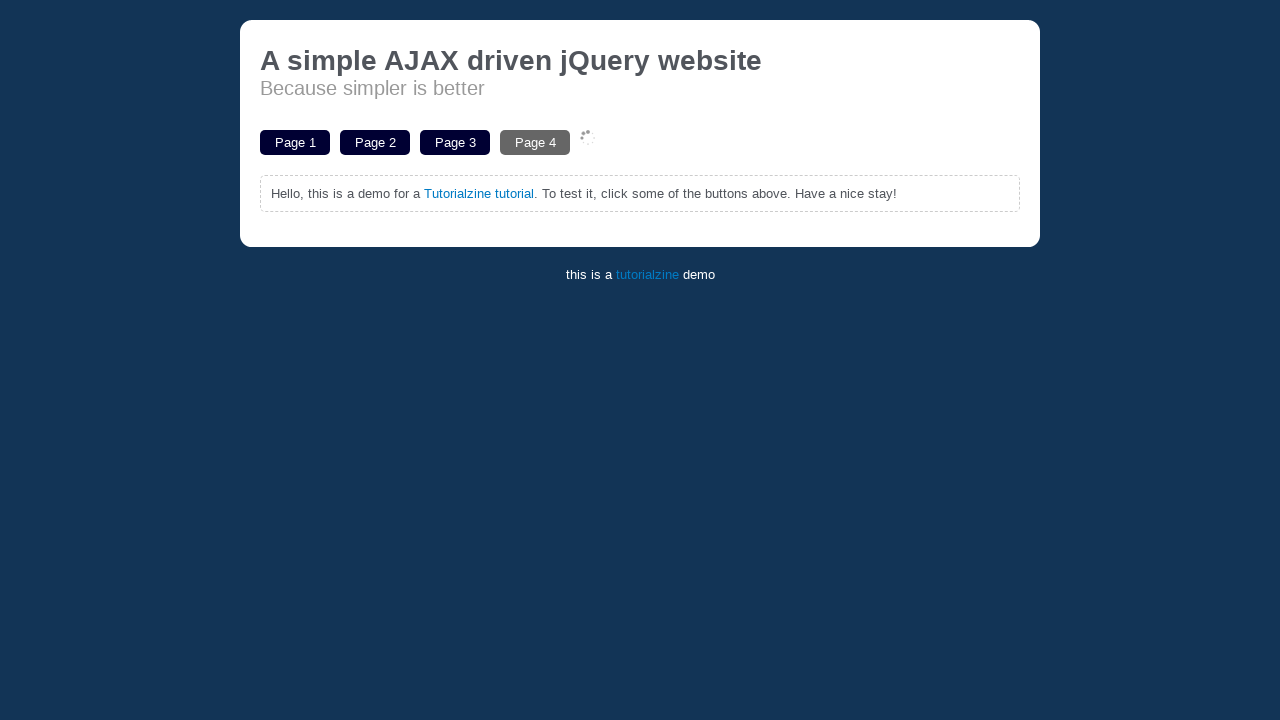

AJAX content loaded - Page 4 displayed with expected text 'Nunc nibh tortor'
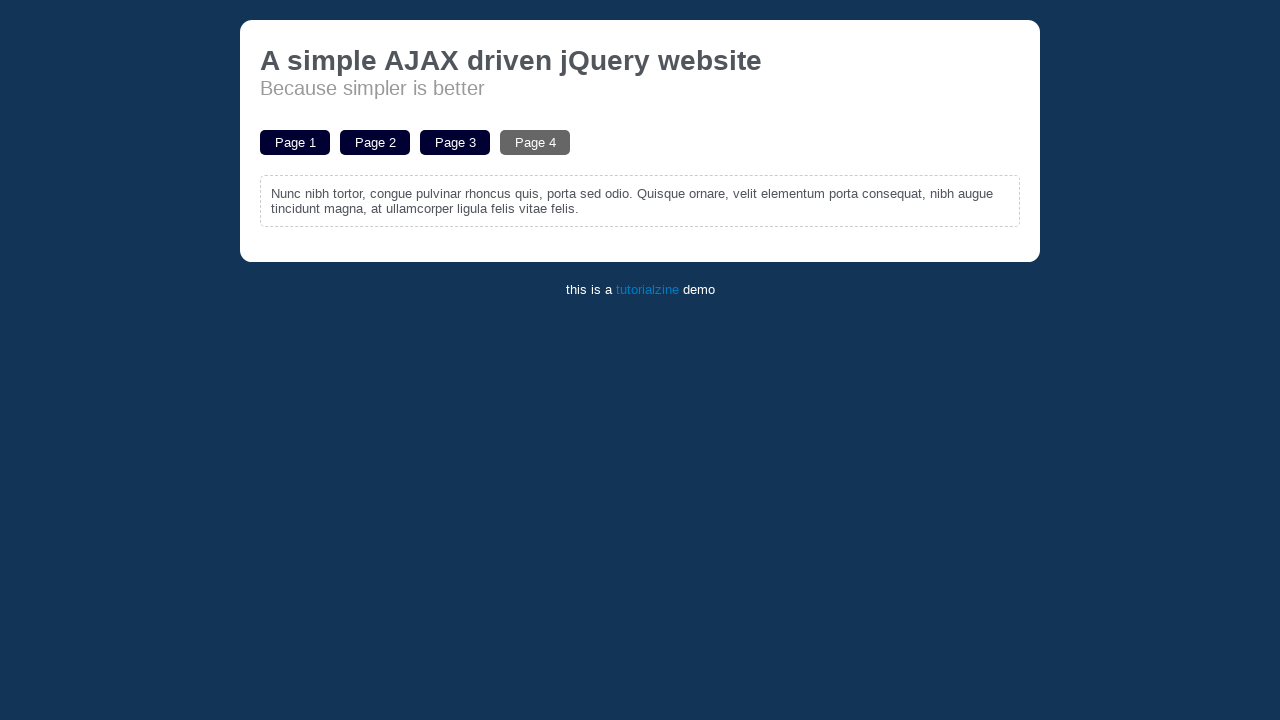

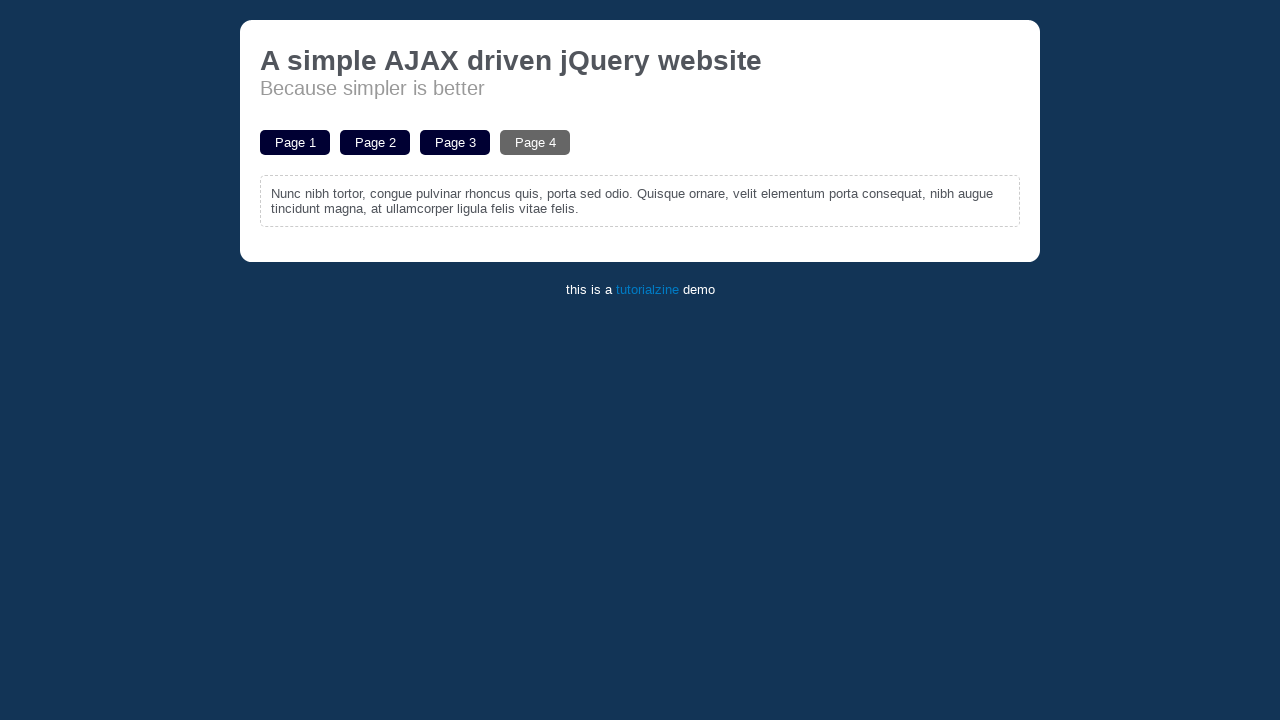